Tests alert and confirmation popup boxes by triggering different types of JavaScript dialogs and handling them with accept and dismiss actions

Starting URL: https://only-testing-blog.blogspot.com/2014/01/textbox.html

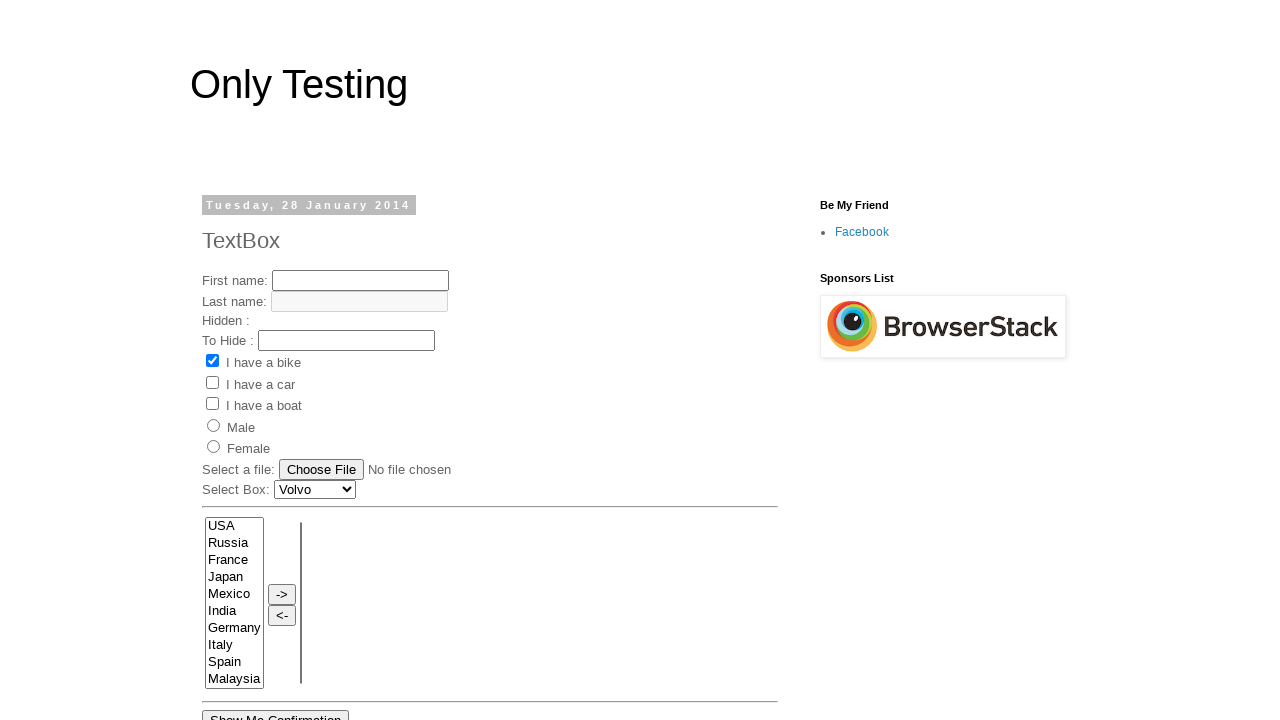

Clicked 'Show Me Alert' button to trigger alert dialog at (252, 360) on xpath=//input[@value='Show Me Alert']
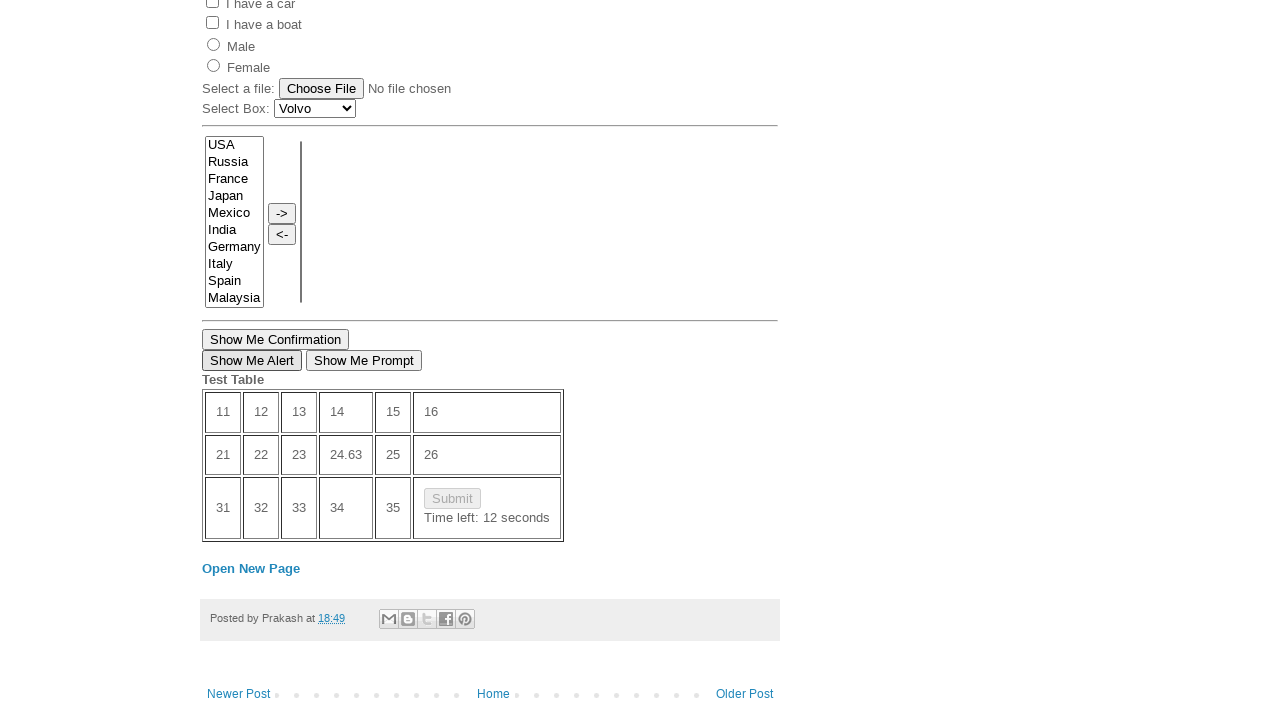

Set up dialog handler to accept alert popup
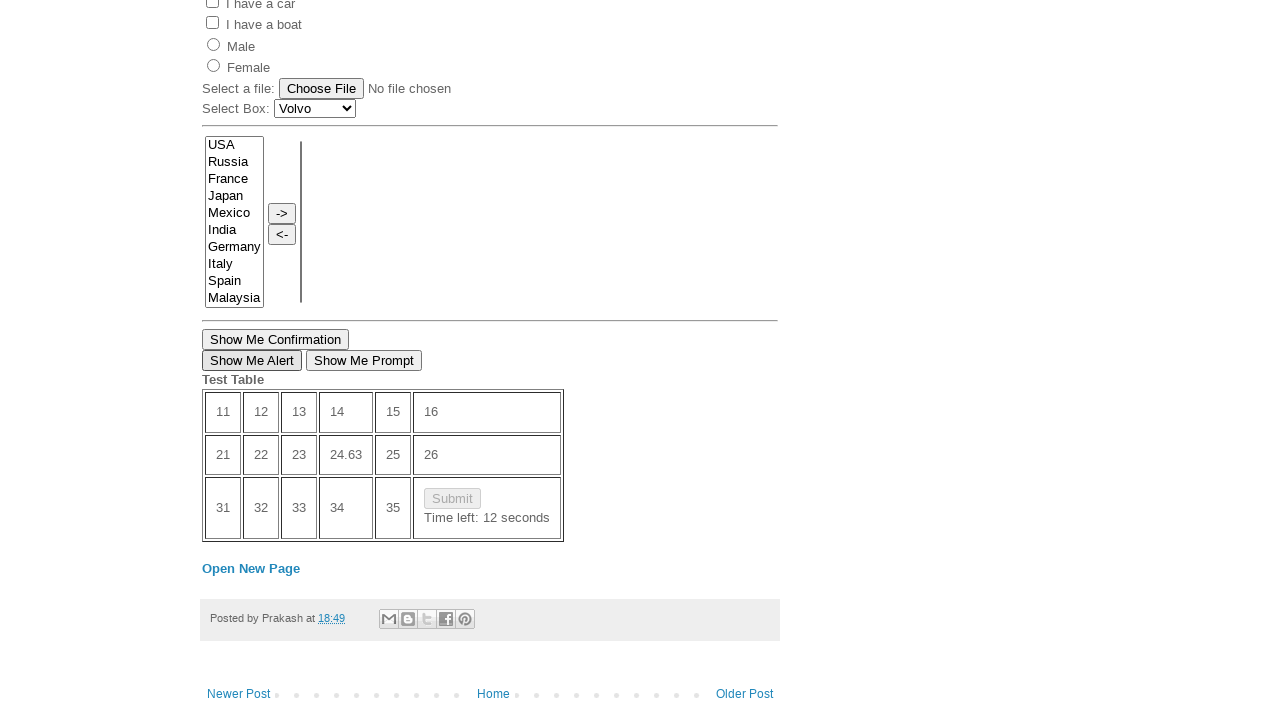

Clicked 'Show Me Confirmation' button to trigger confirmation dialog at (276, 339) on xpath=//button[text()='Show Me Confirmation']
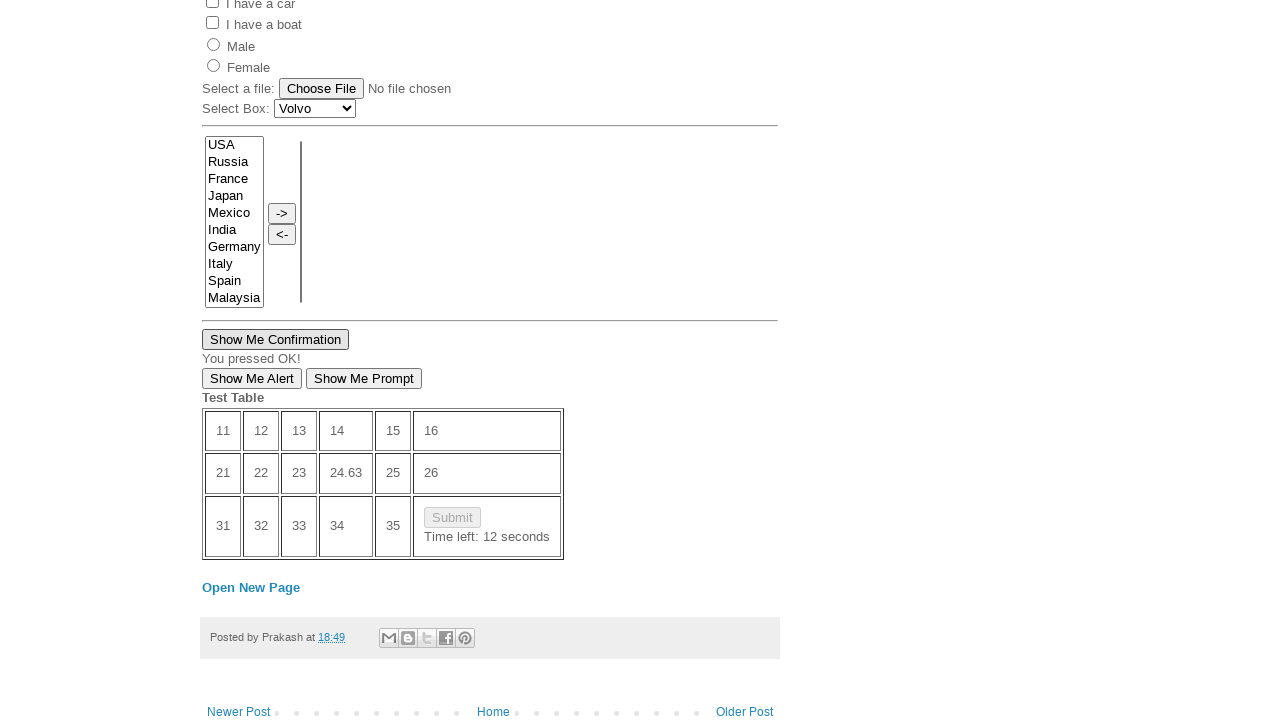

Retrieved demo text after accepting confirmation: 'You pressed OK!'
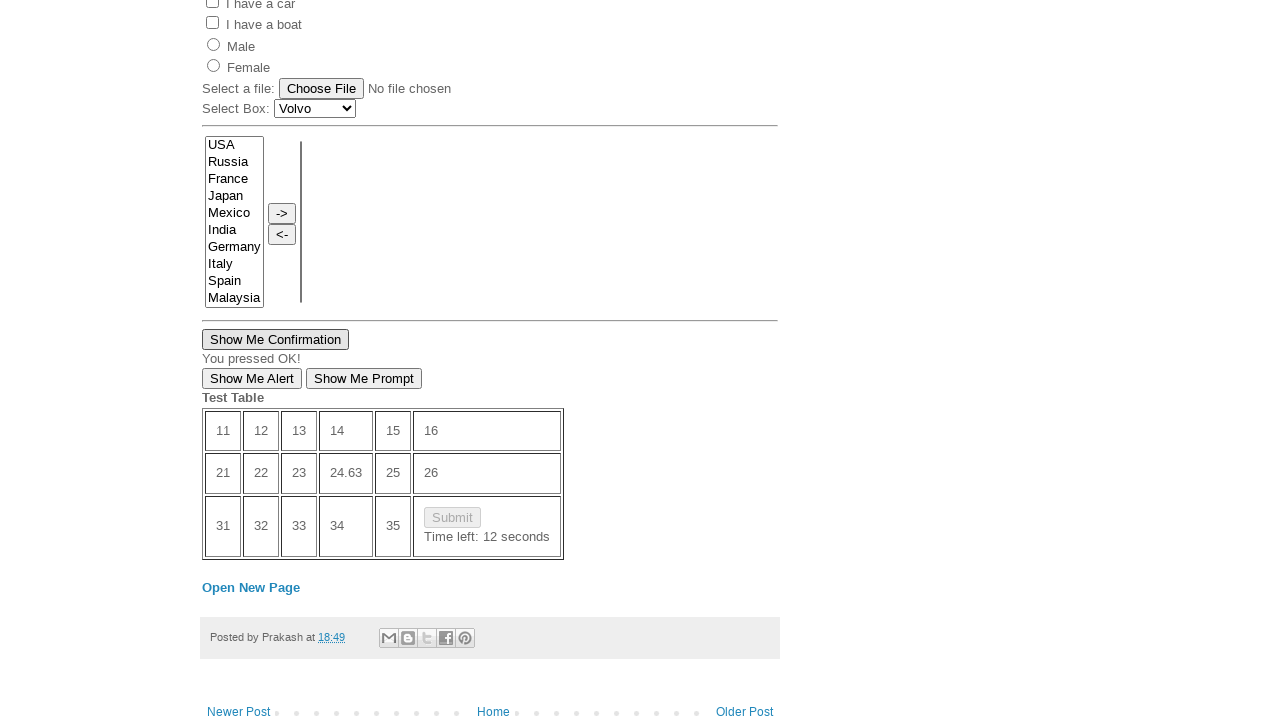

Clicked 'Show Me Confirmation' button again to test dismiss action at (276, 339) on xpath=//button[text()='Show Me Confirmation']
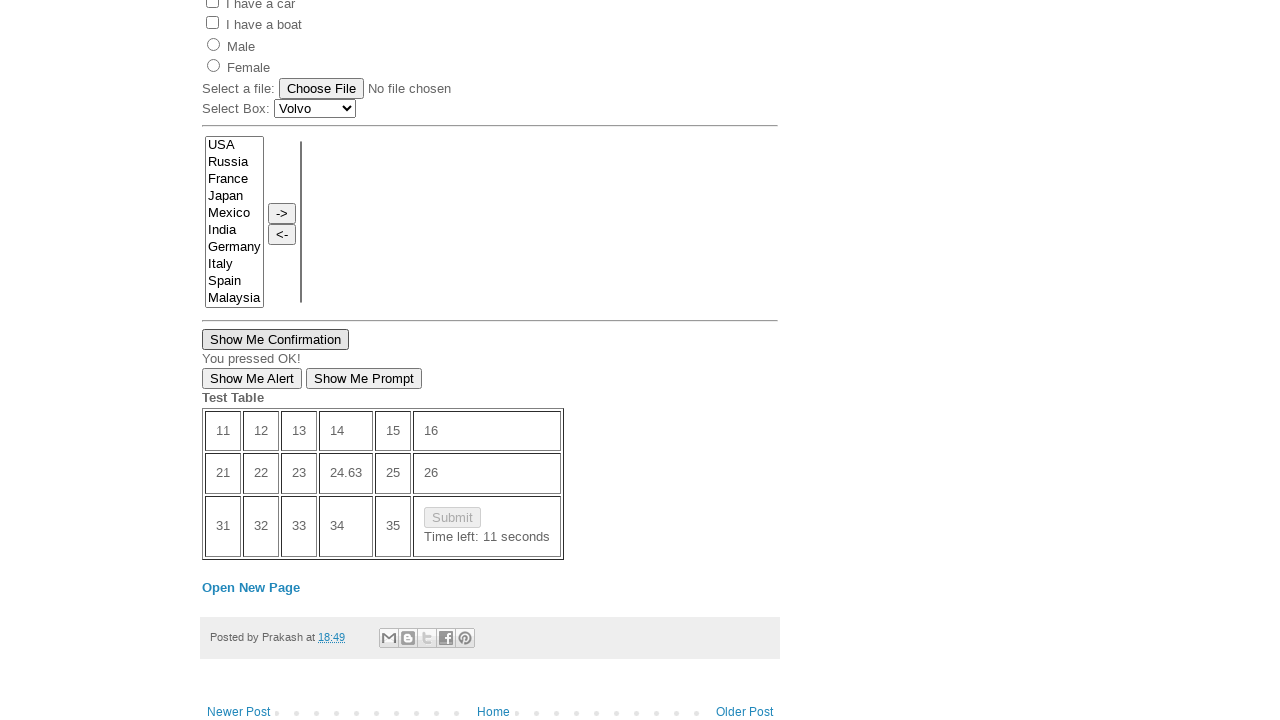

Set up dialog handler to dismiss confirmation popup
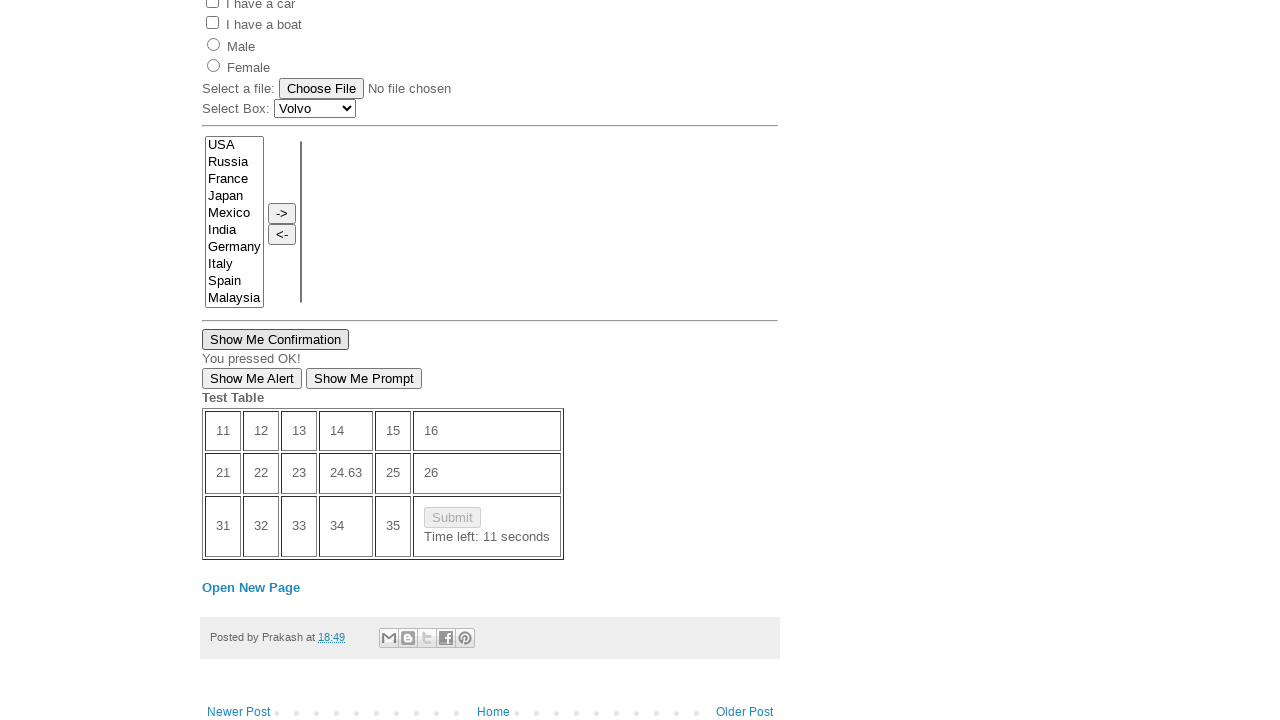

Retrieved demo text after dismissing confirmation: 'You pressed OK!'
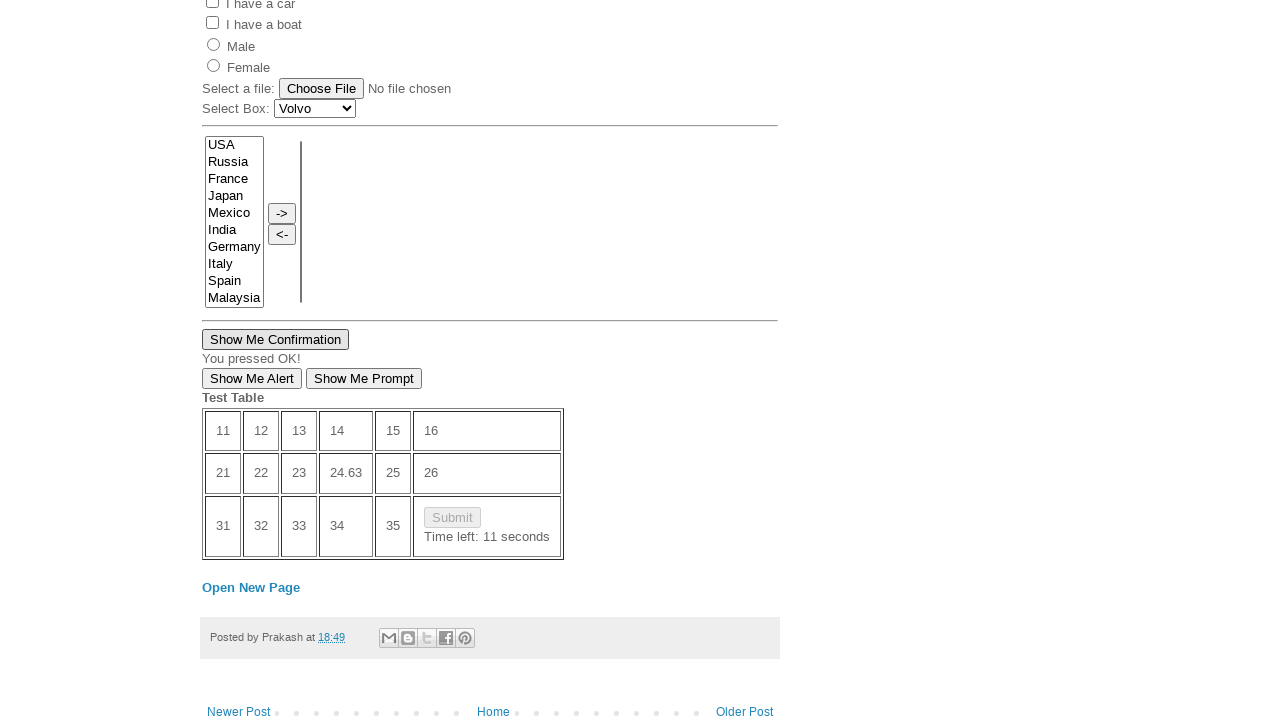

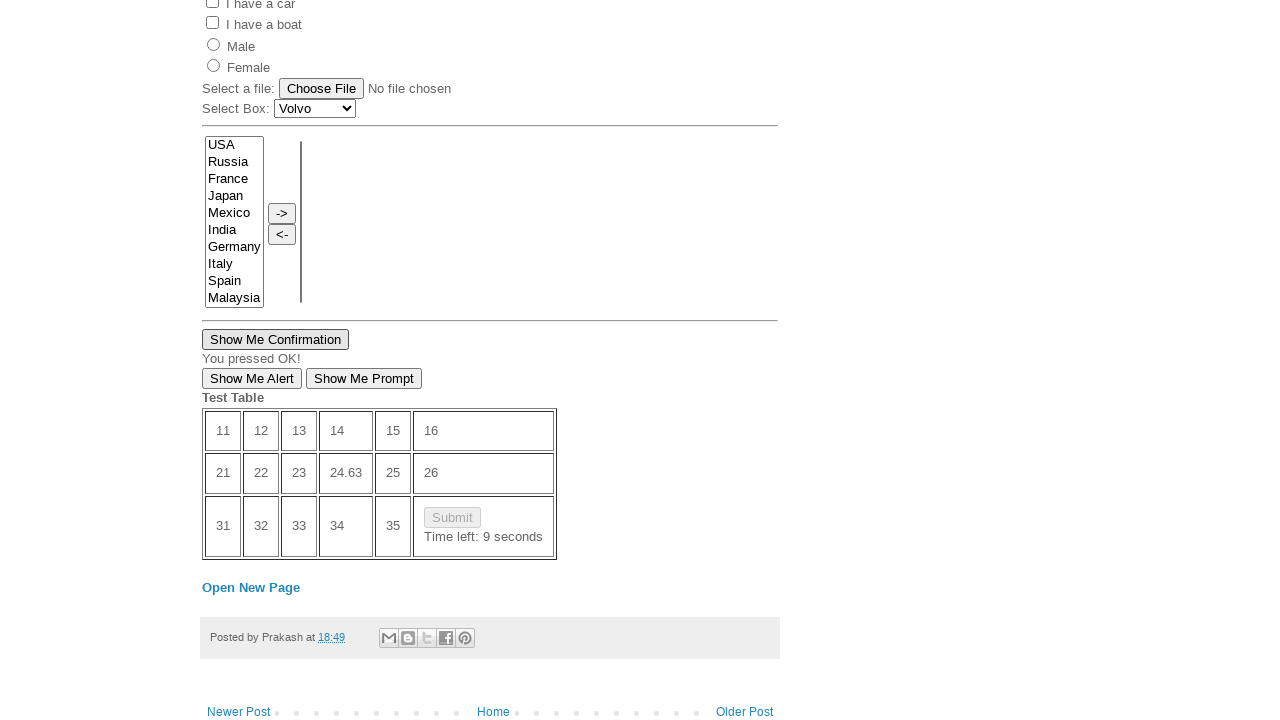